Tests registration form by filling all fields including optional ones (phone, address) and verifying successful submission

Starting URL: https://suninjuly.github.io/registration1.html

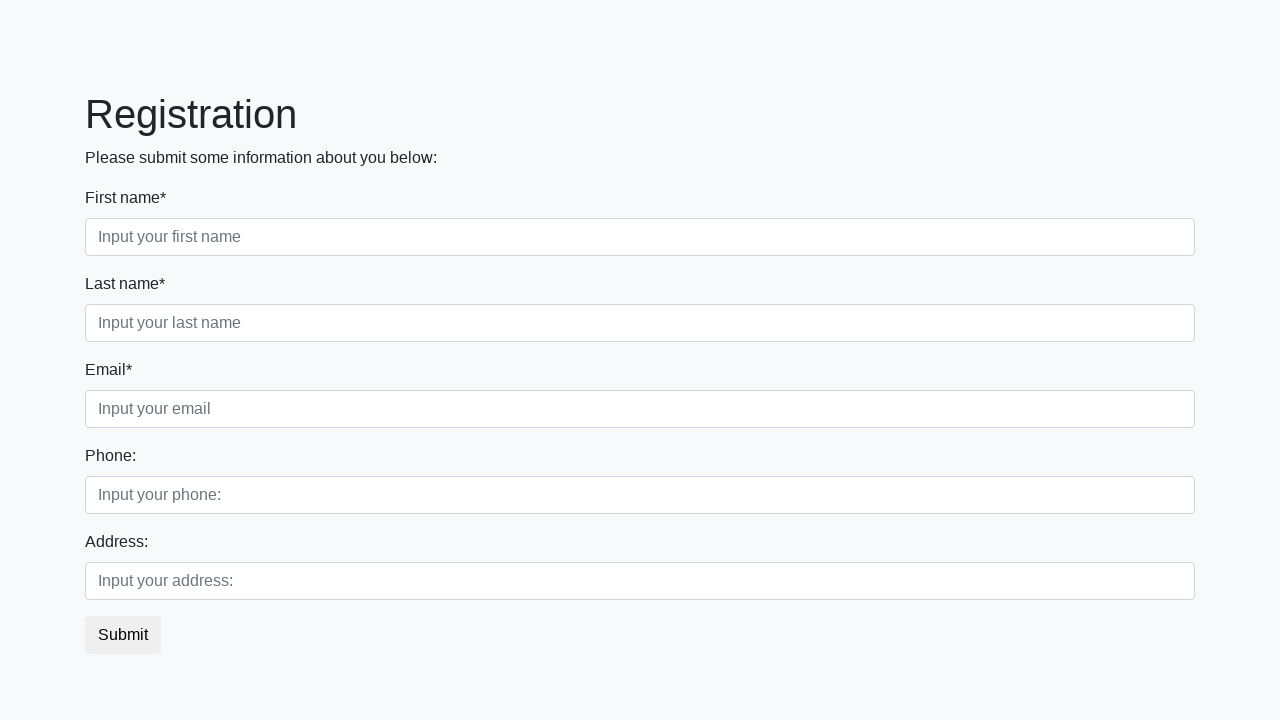

Filled first name field with 'John' on [placeholder='Input your first name']
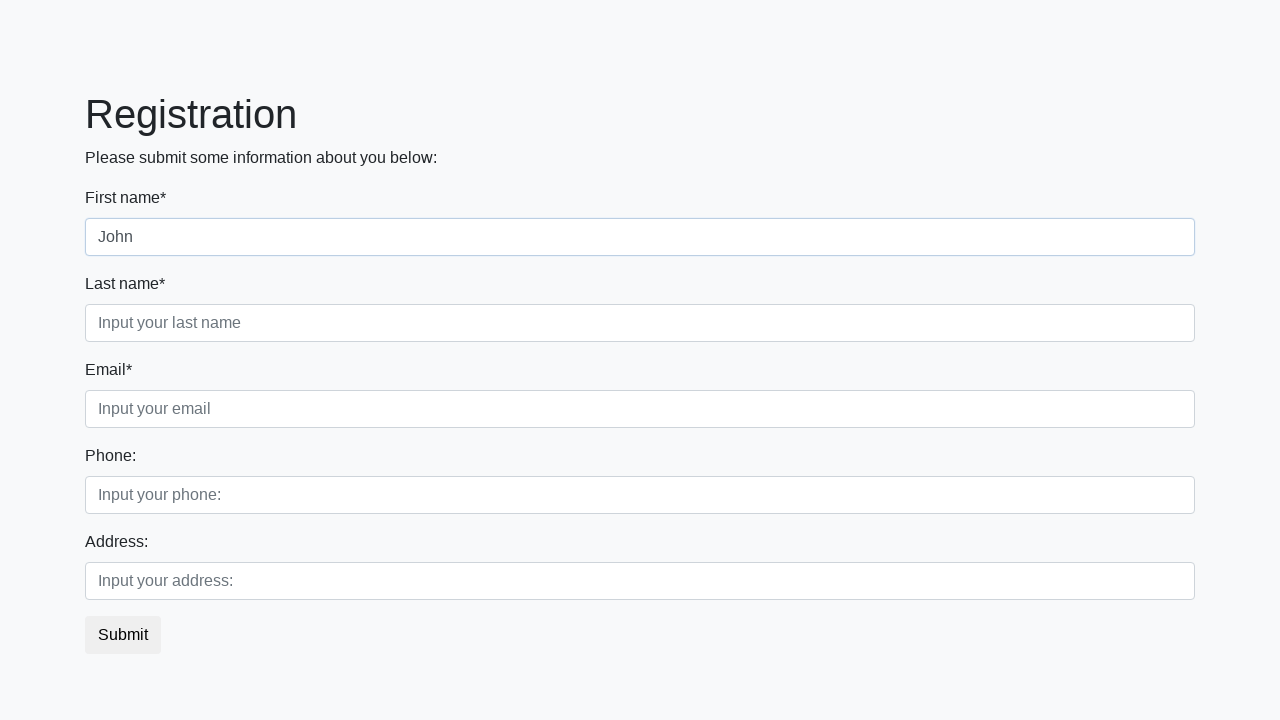

Filled last name field with 'McCarthy' on [placeholder='Input your last name']
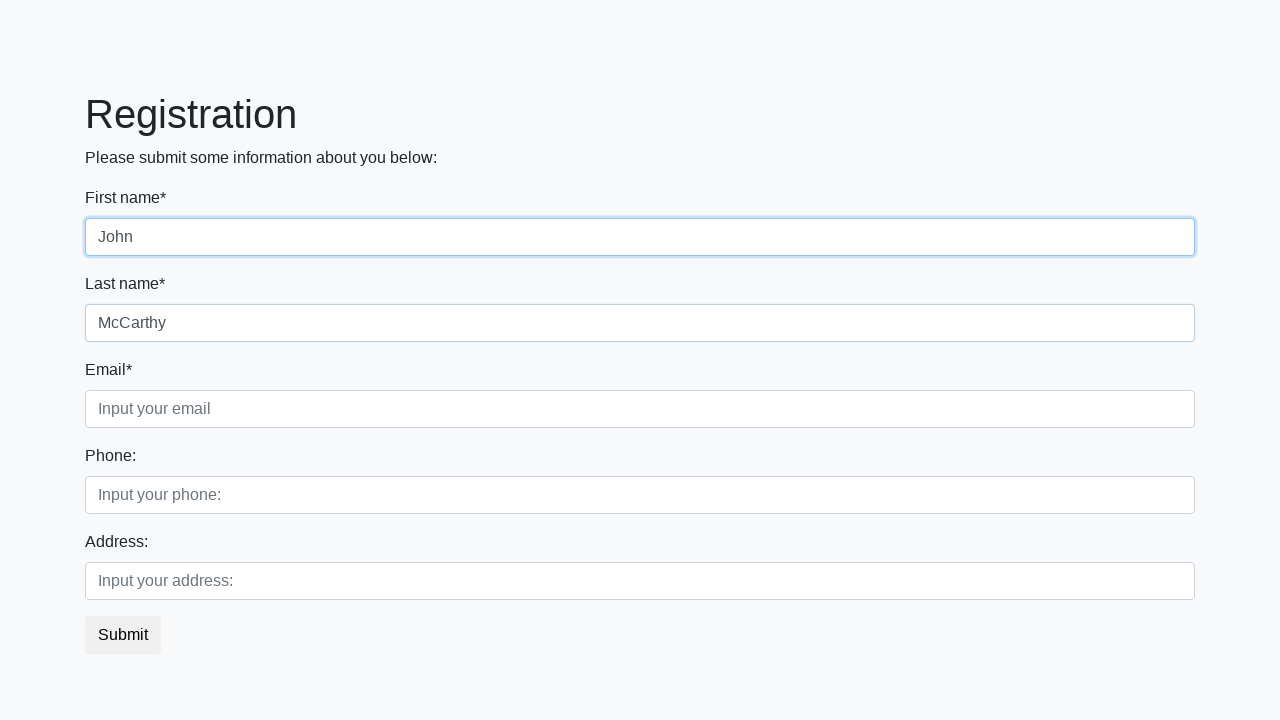

Filled email field with 'McCarthy@gmail.com' on [placeholder='Input your email']
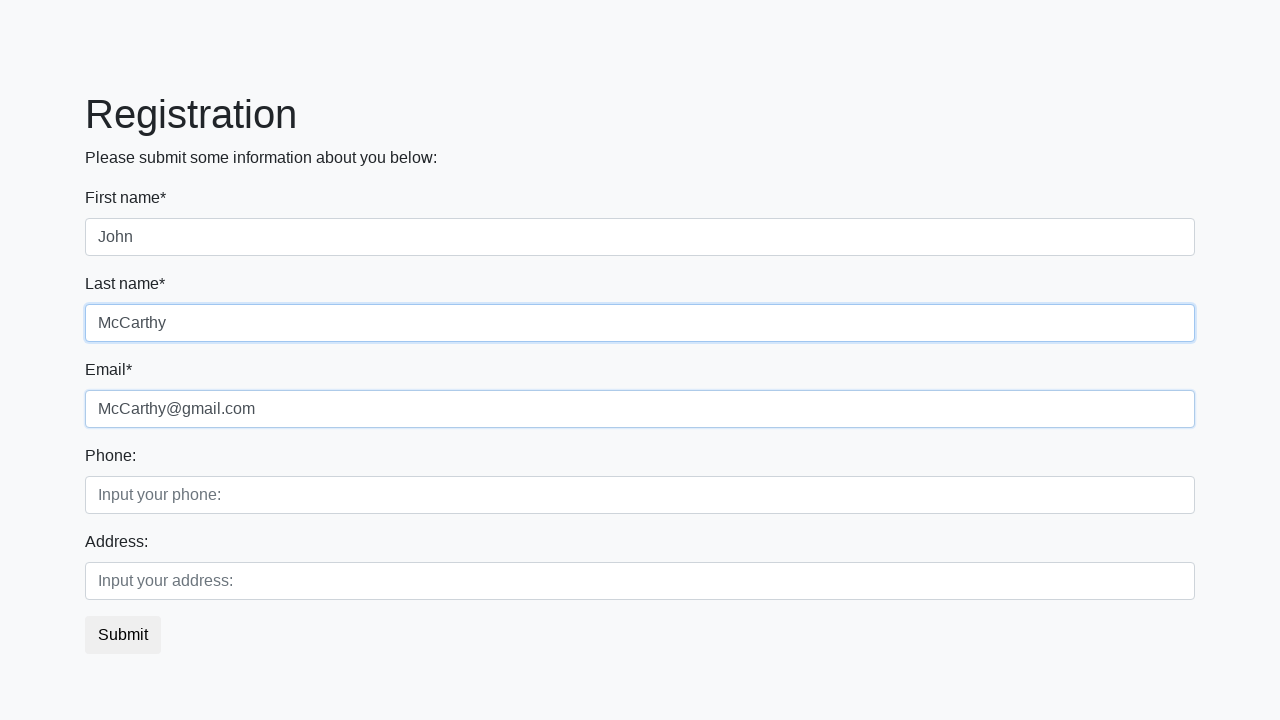

Filled phone field with '+49 152 55656 5656' on [placeholder='Input your phone:']
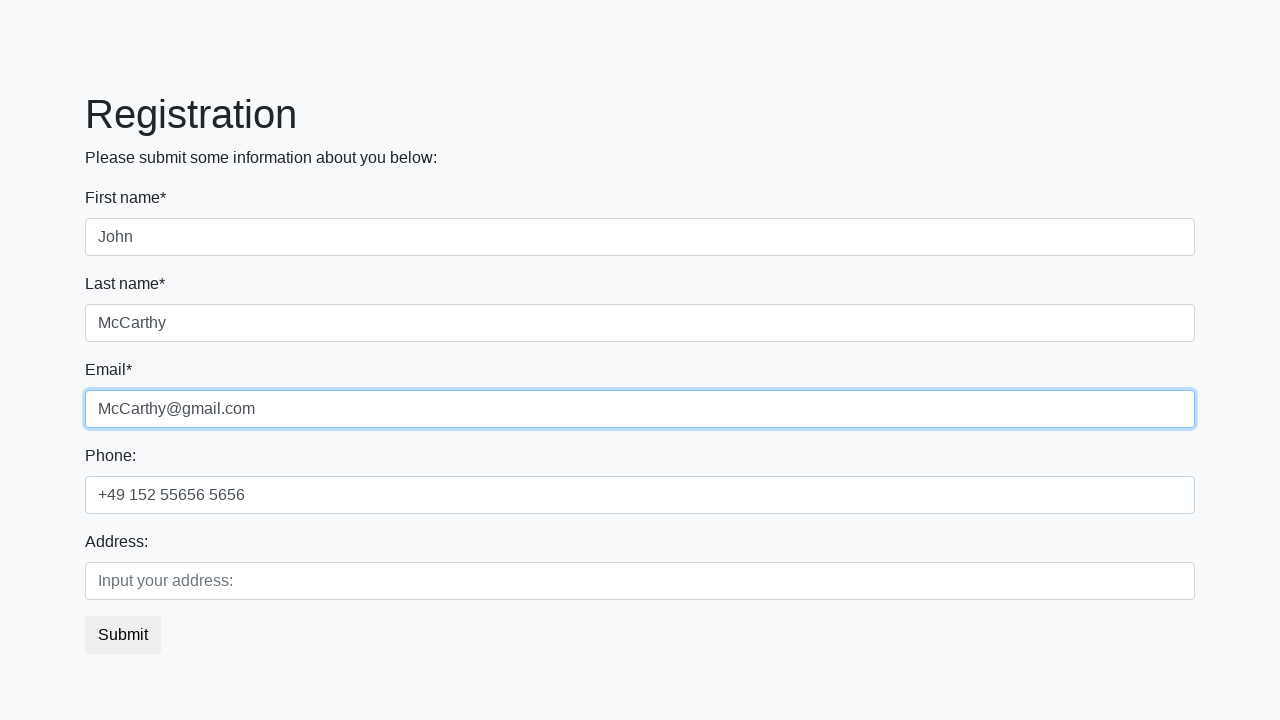

Filled address field with 'Germany, 65782, München, StroblStraße, 23' on [placeholder='Input your address:']
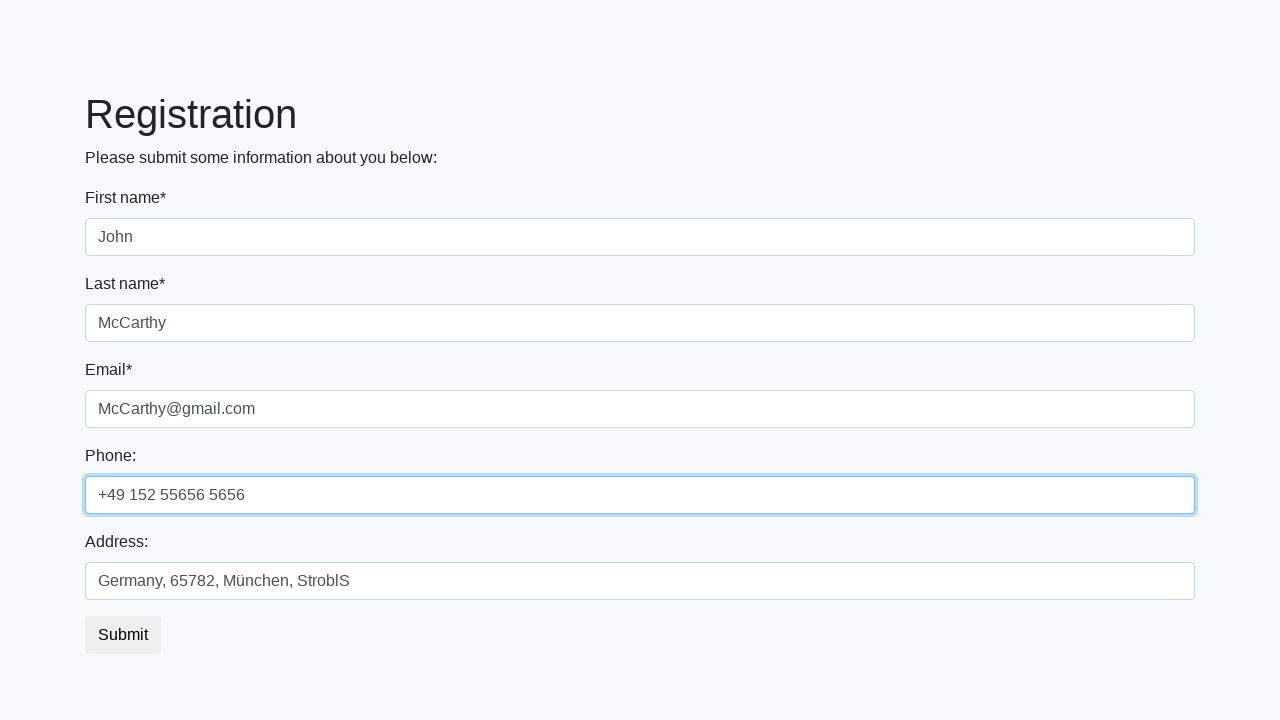

Clicked submit button to register form at (123, 635) on [class='btn btn-default']
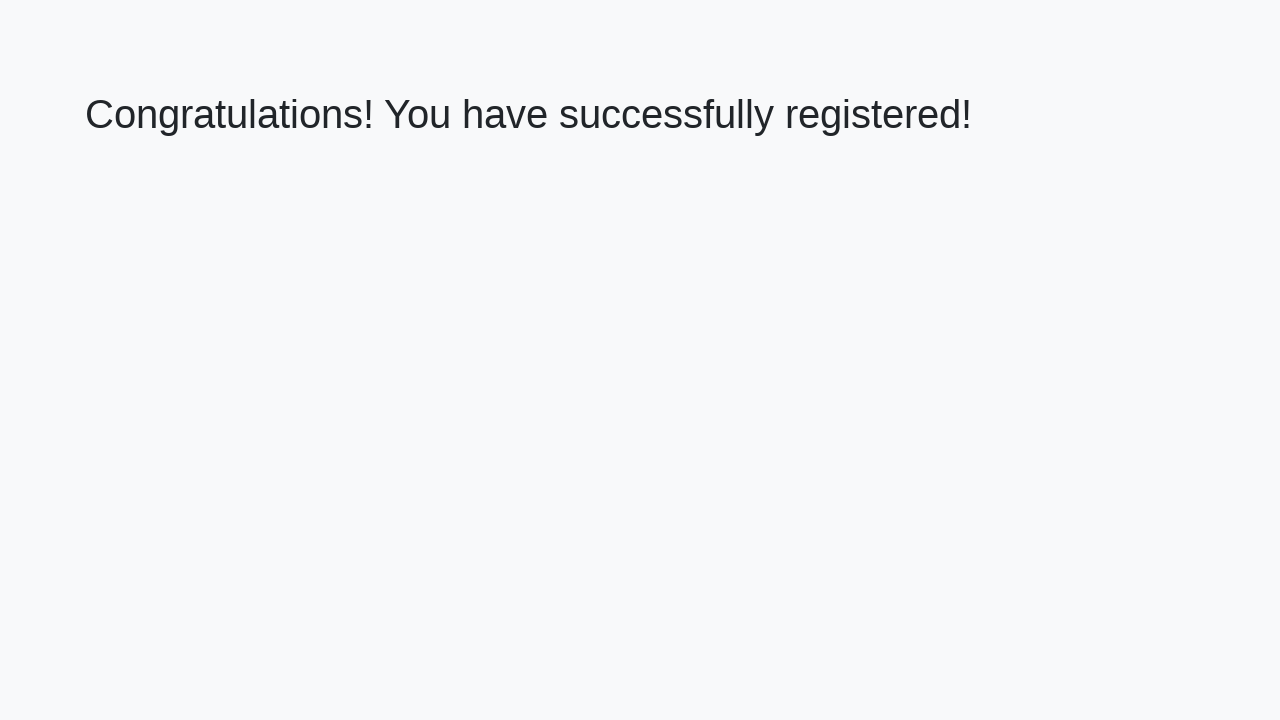

Waited for success message header to appear
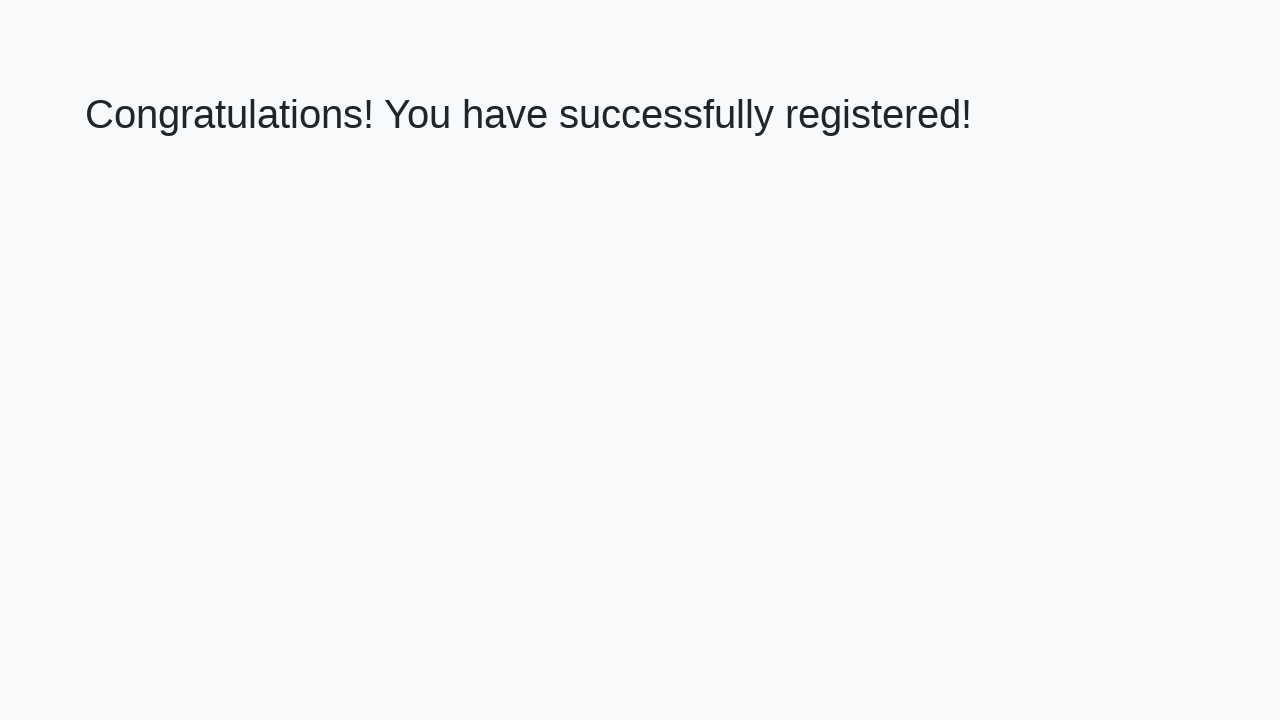

Verified 'Congratulations' text in success message
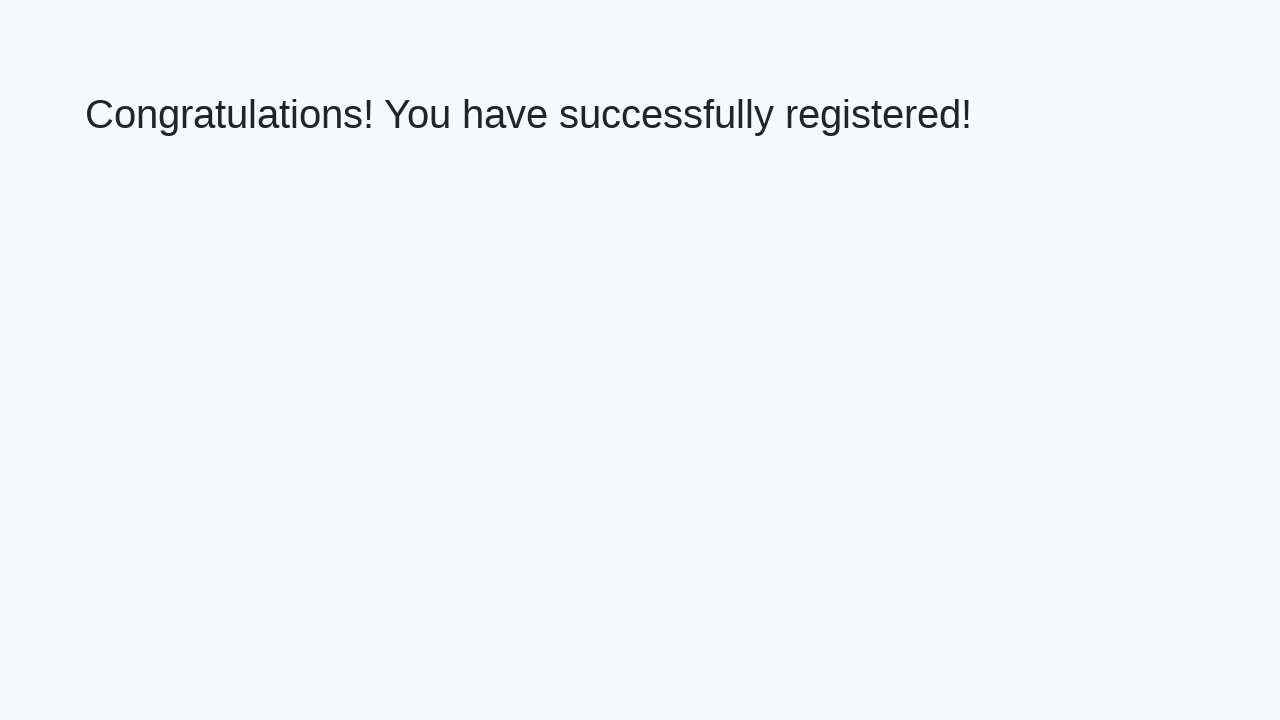

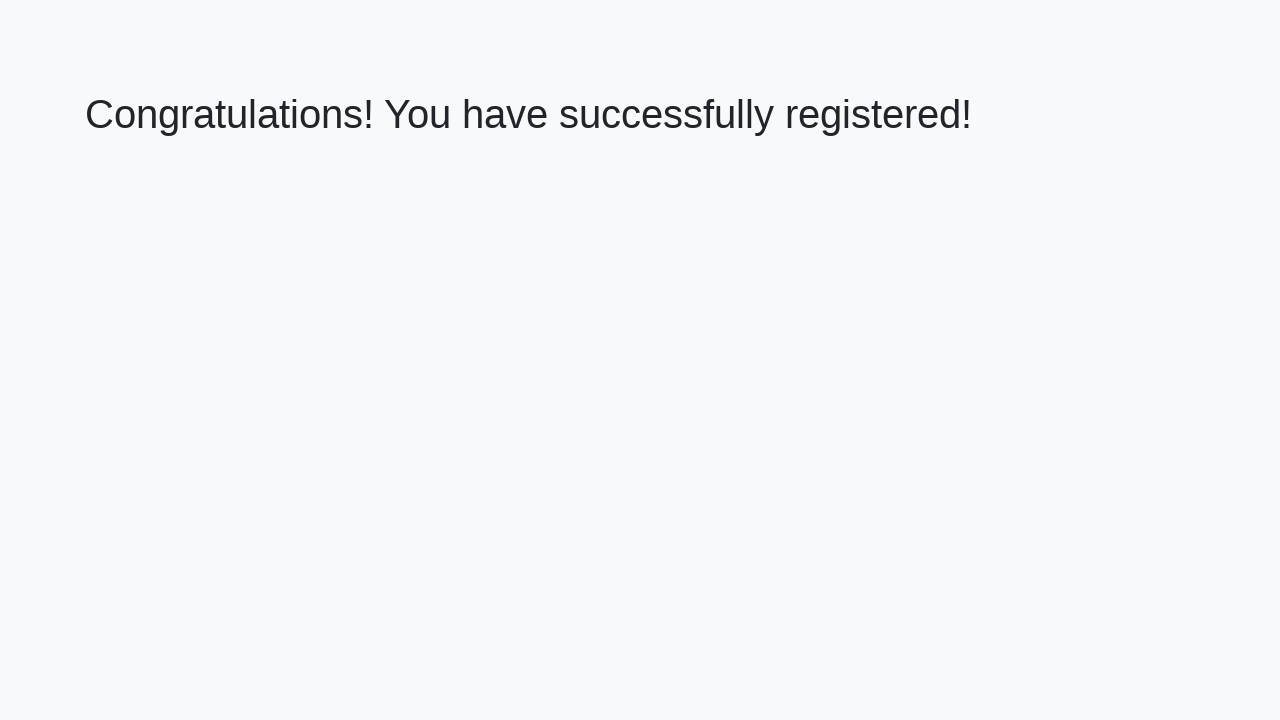